Tests entry ad modal by waiting for the modal to appear and then closing it by clicking the close button.

Starting URL: https://the-internet.herokuapp.com/entry_ad

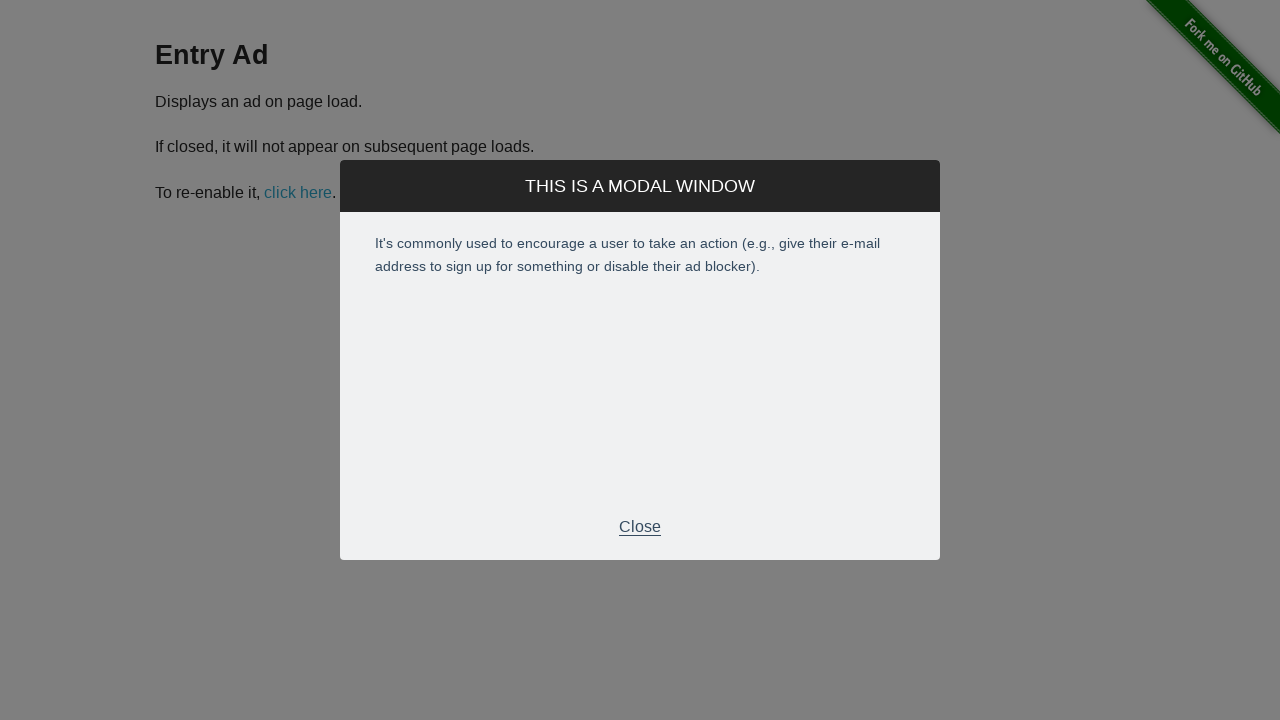

Entry ad modal appeared and became visible
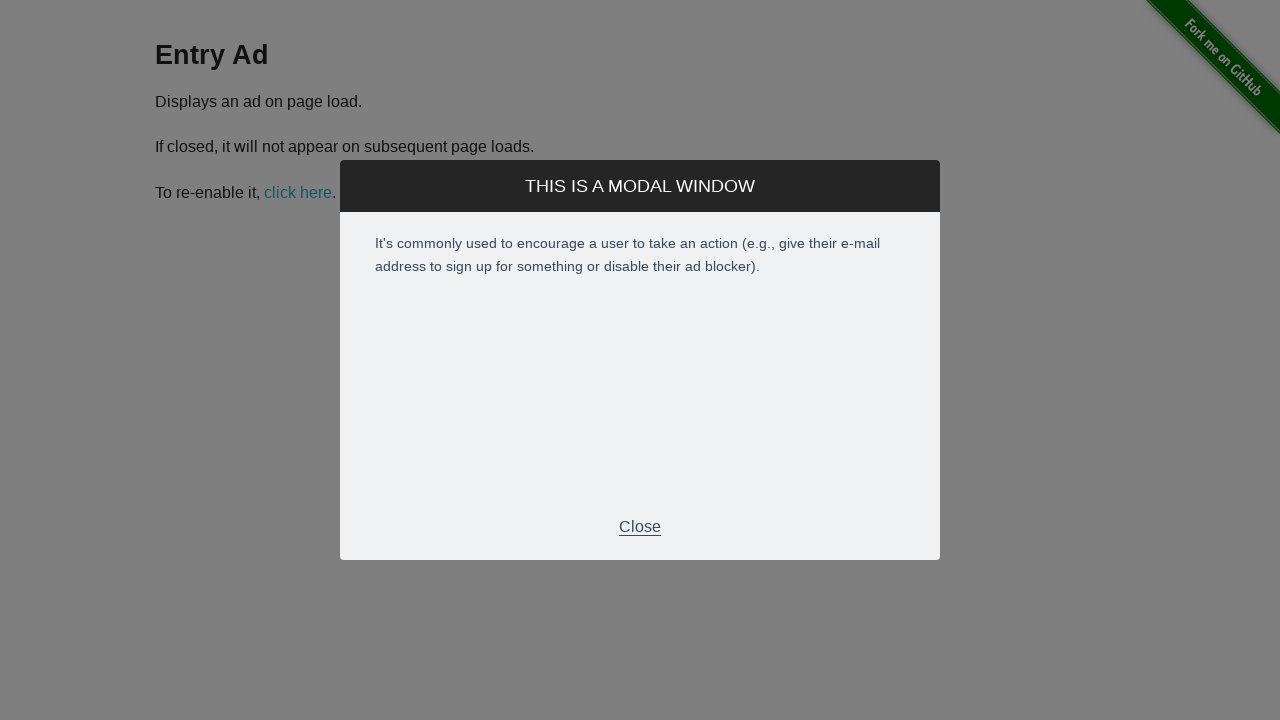

Clicked close button in modal footer at (640, 527) on div.modal-footer > p
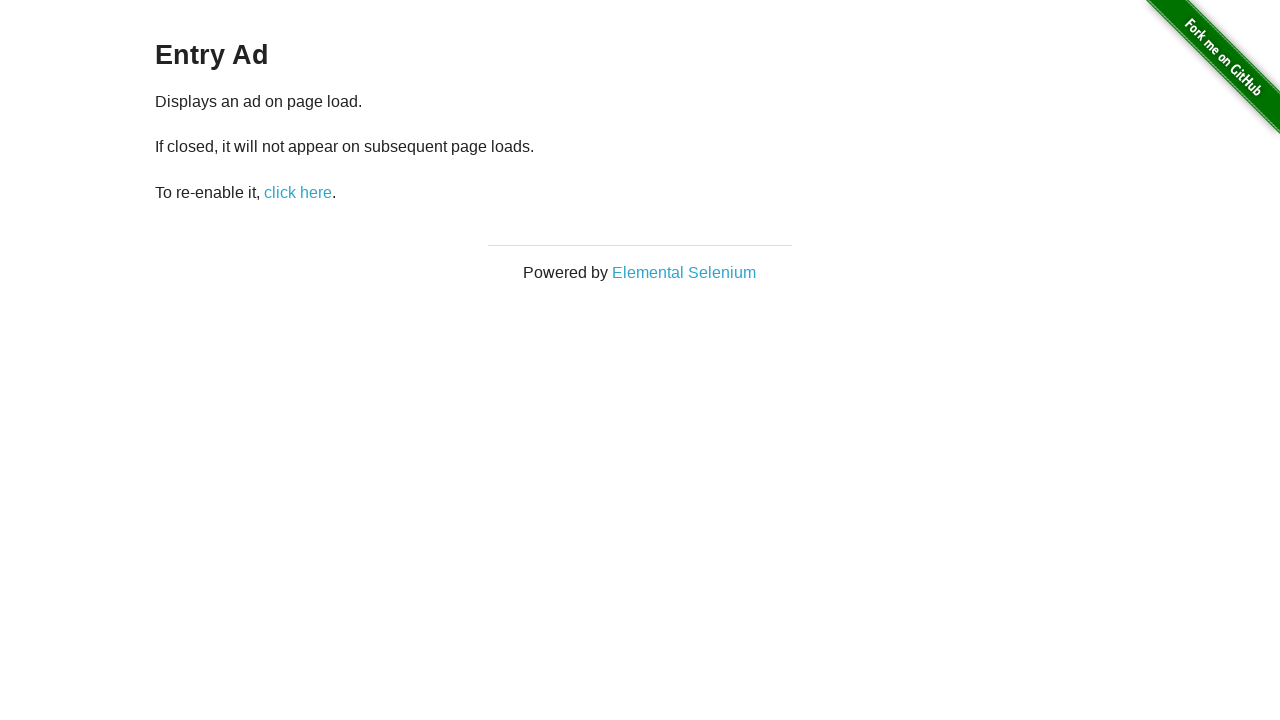

Modal closed and is no longer visible
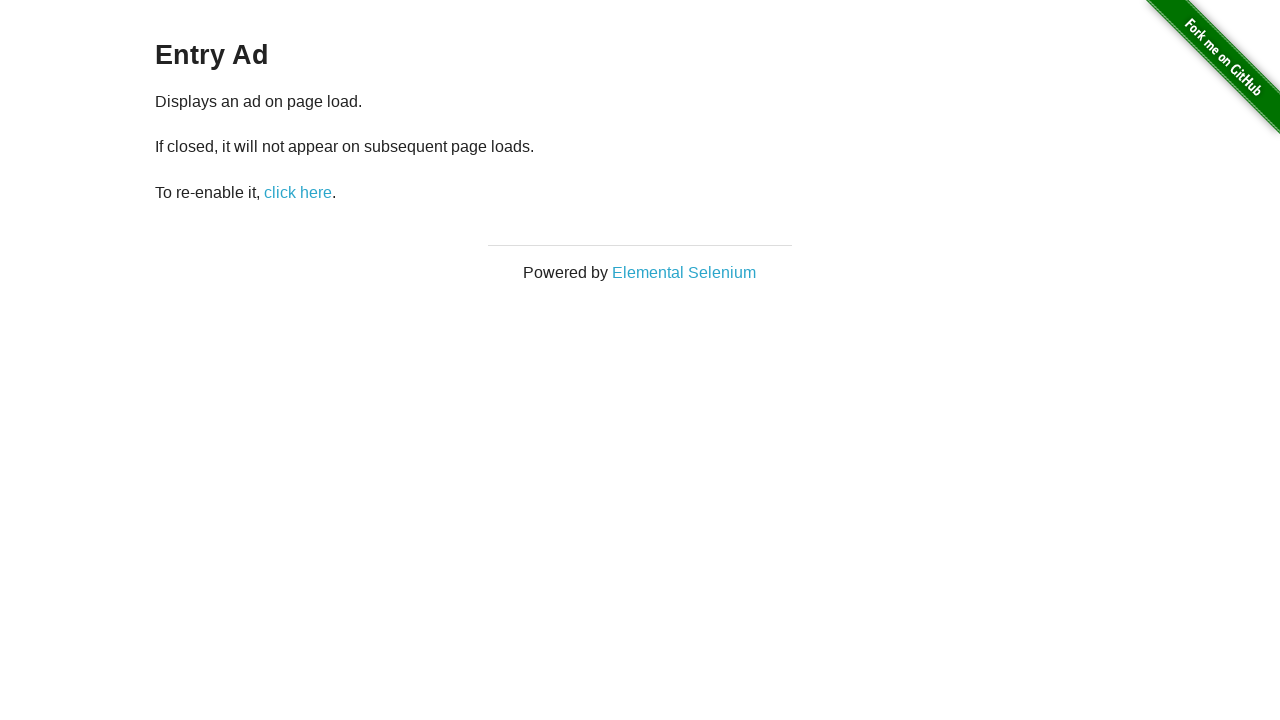

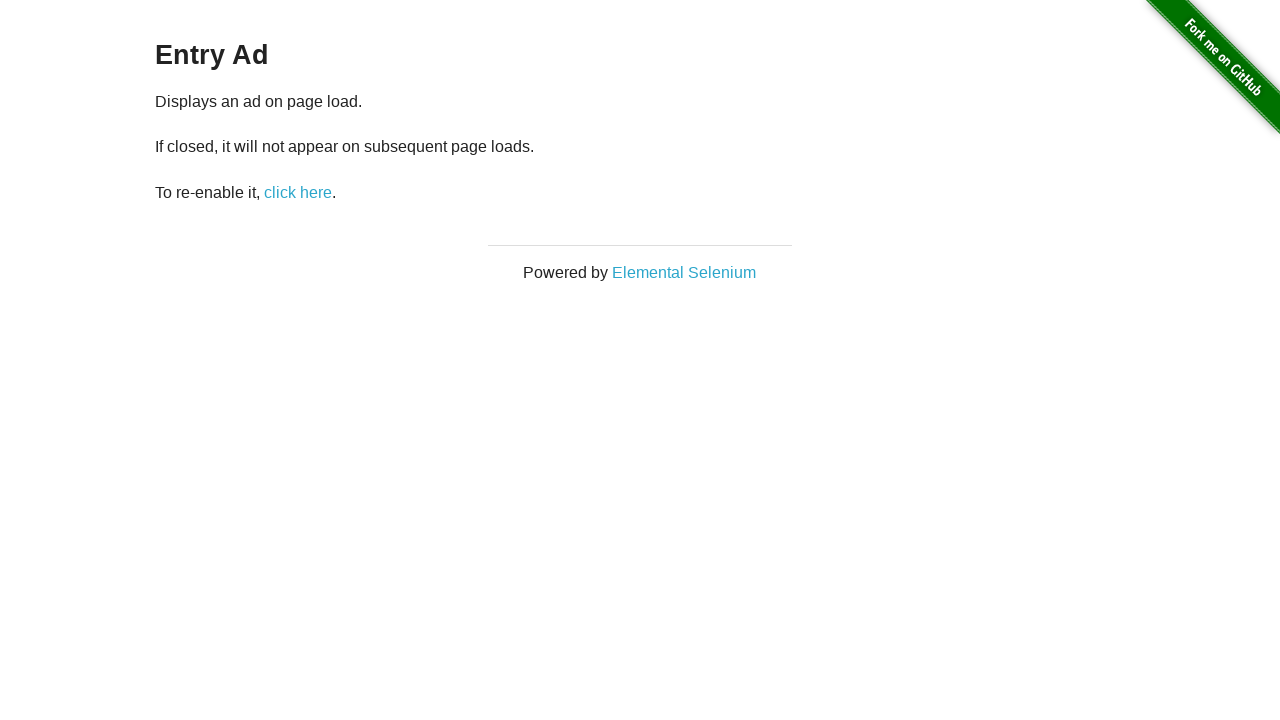